Tests a contact/signup form by filling in first name, last name, and email fields, then clicking the submit button

Starting URL: http://secure-retreat-92358.herokuapp.com/

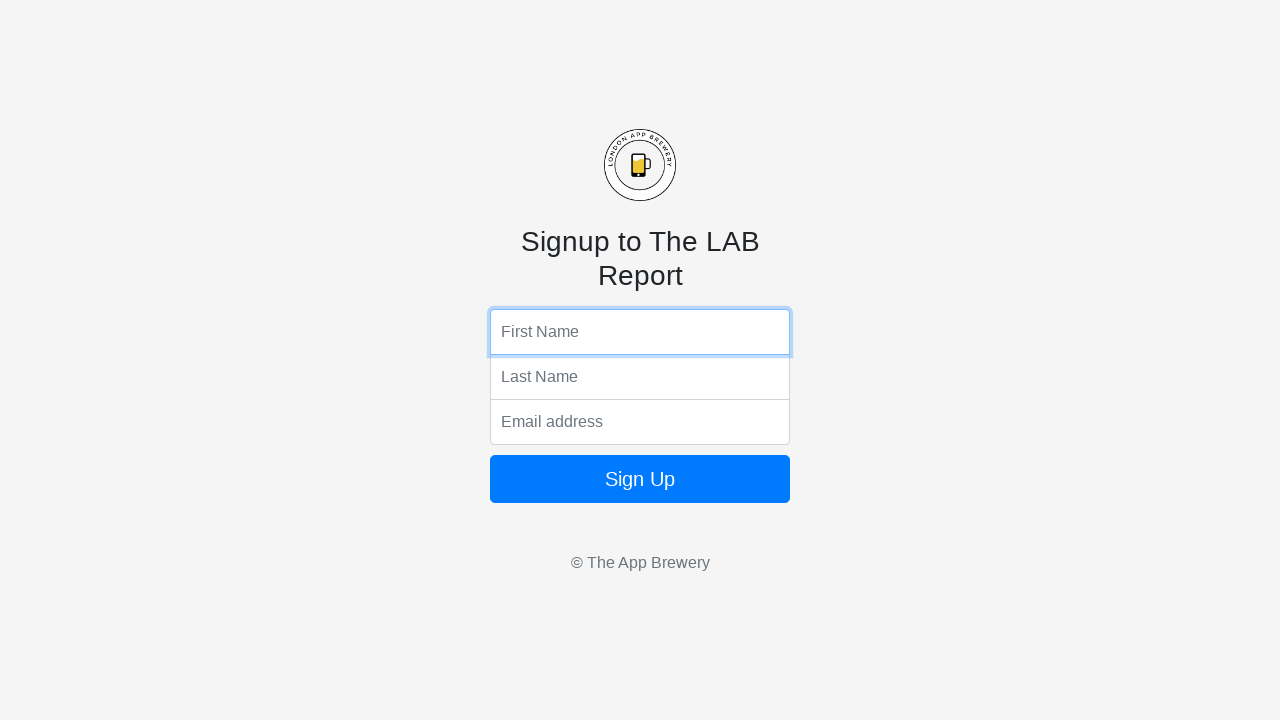

Filled first name field with 'John' on input[name='fName']
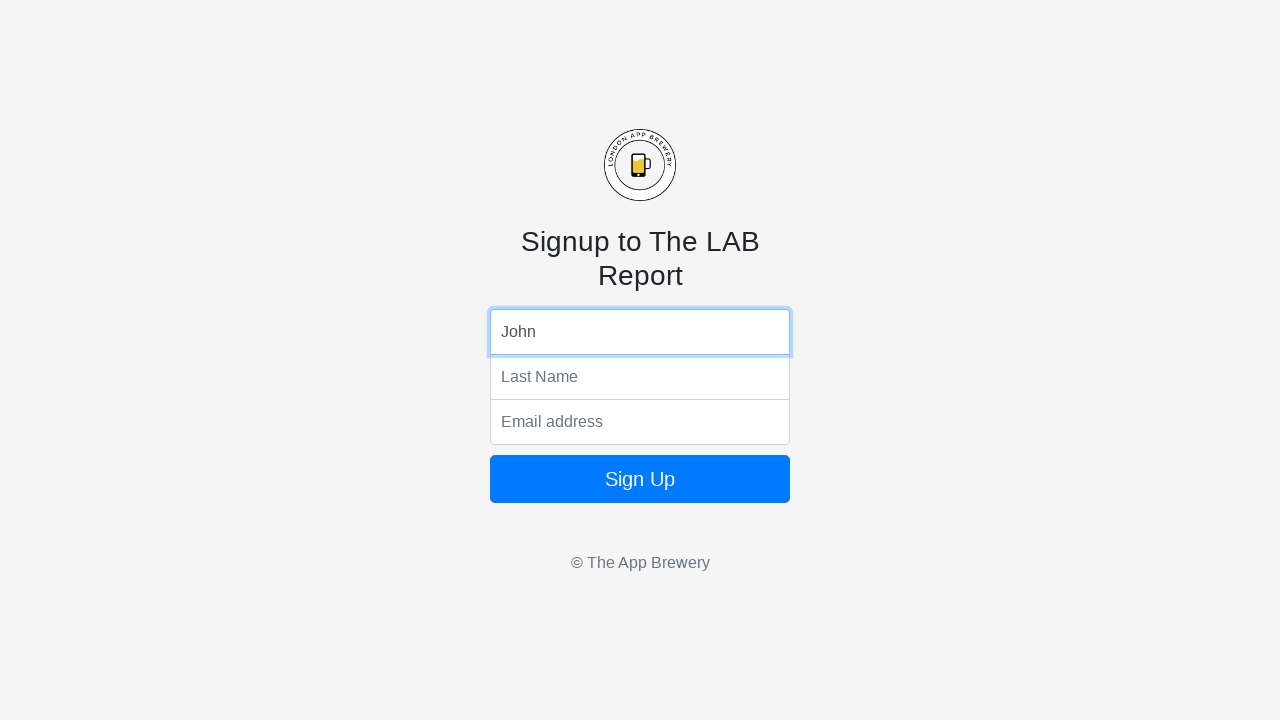

Filled last name field with 'Doe' on input[name='lName']
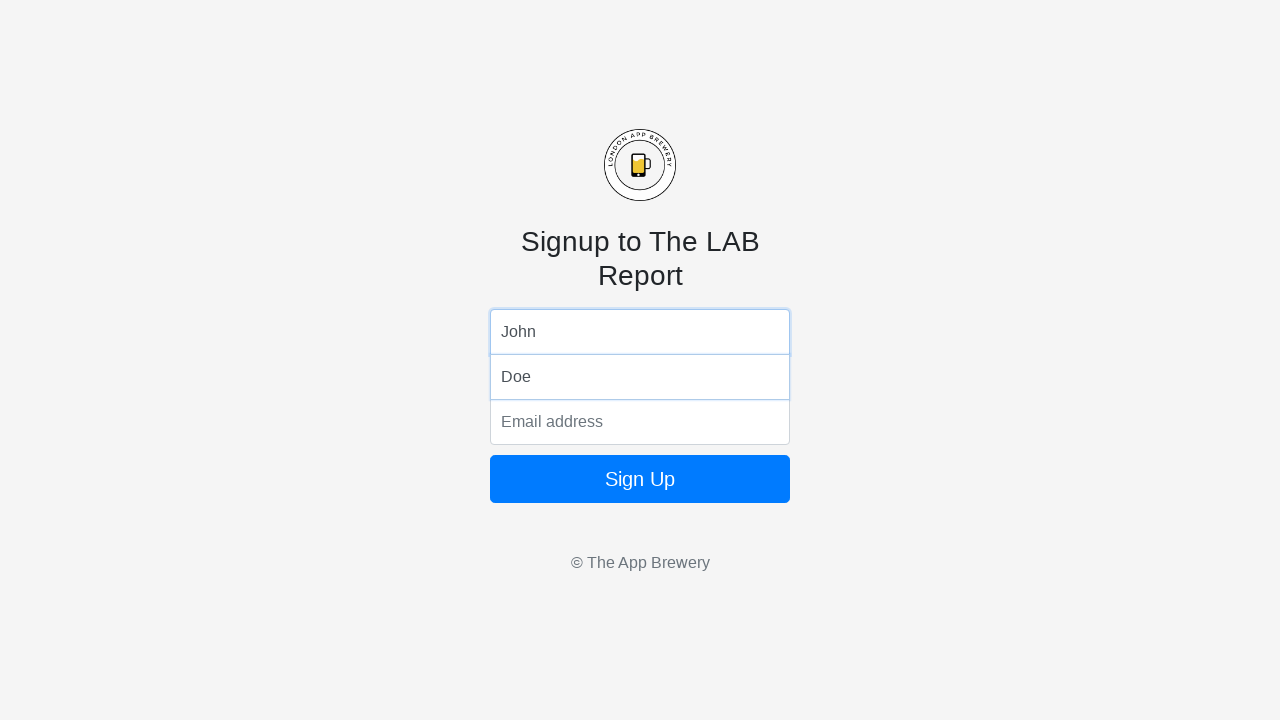

Filled email field with 'john.doe@gmail.com' on input[name='email']
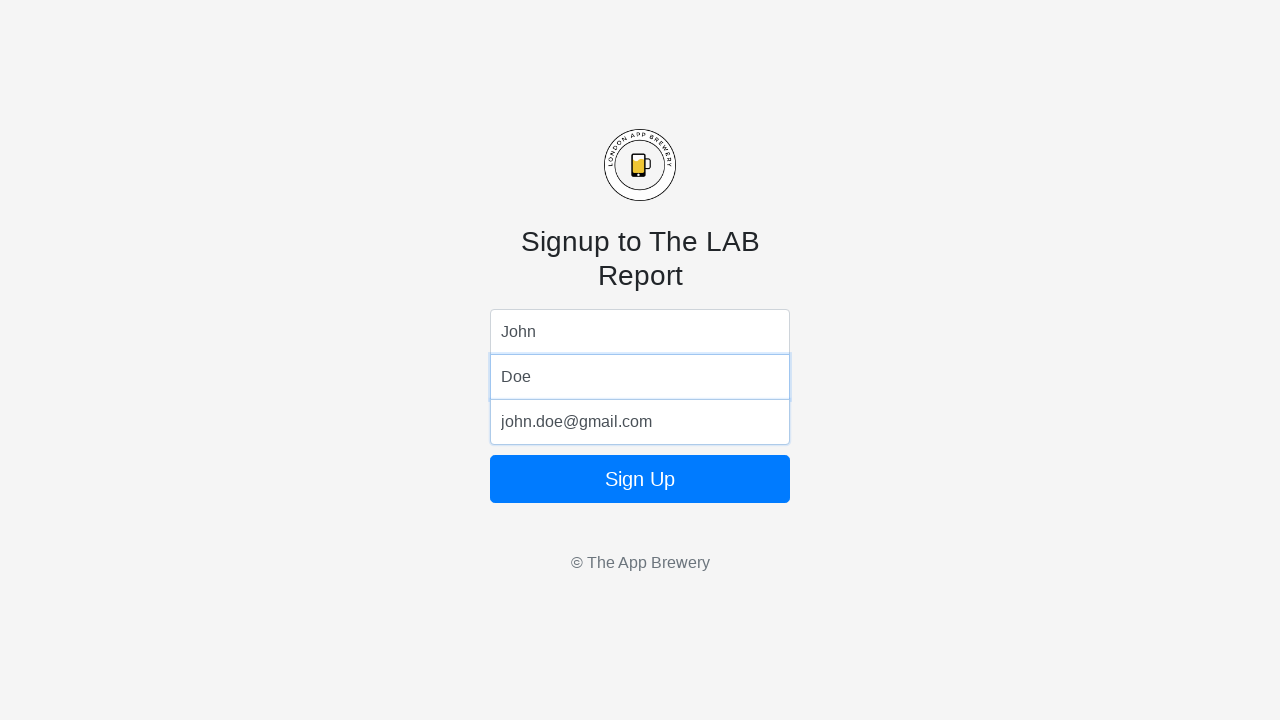

Clicked submit button to submit form at (640, 479) on .btn
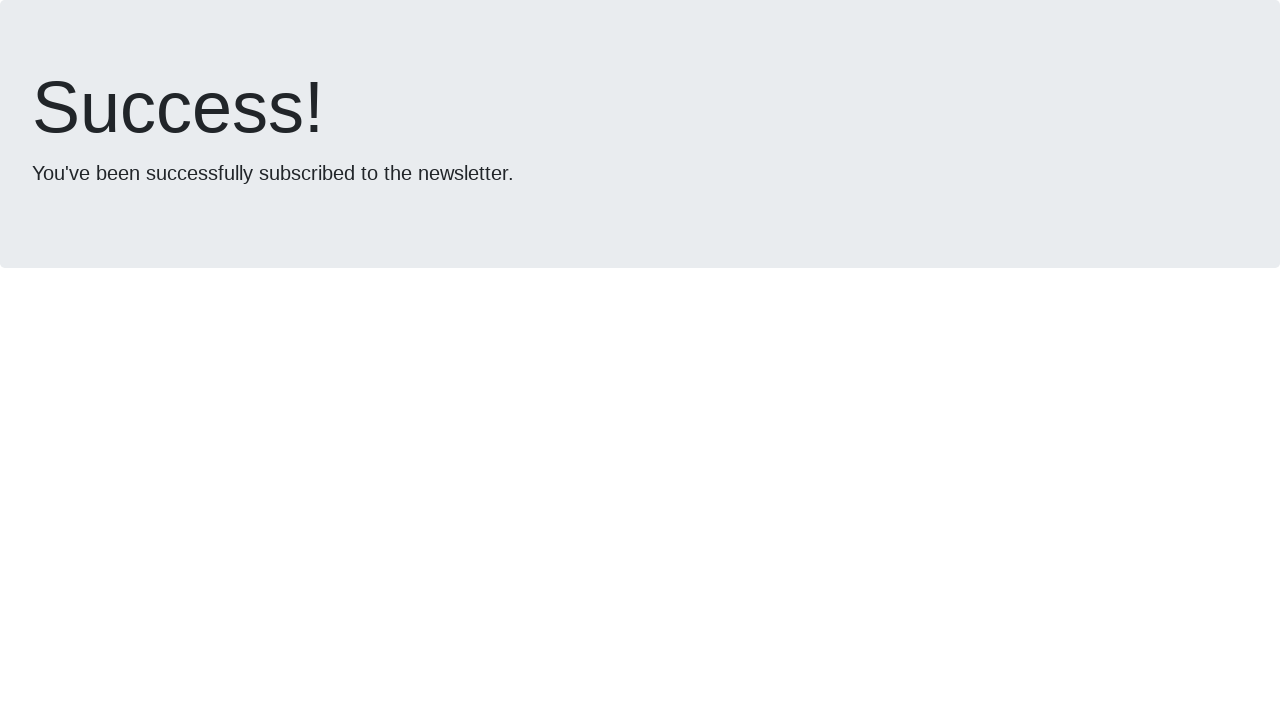

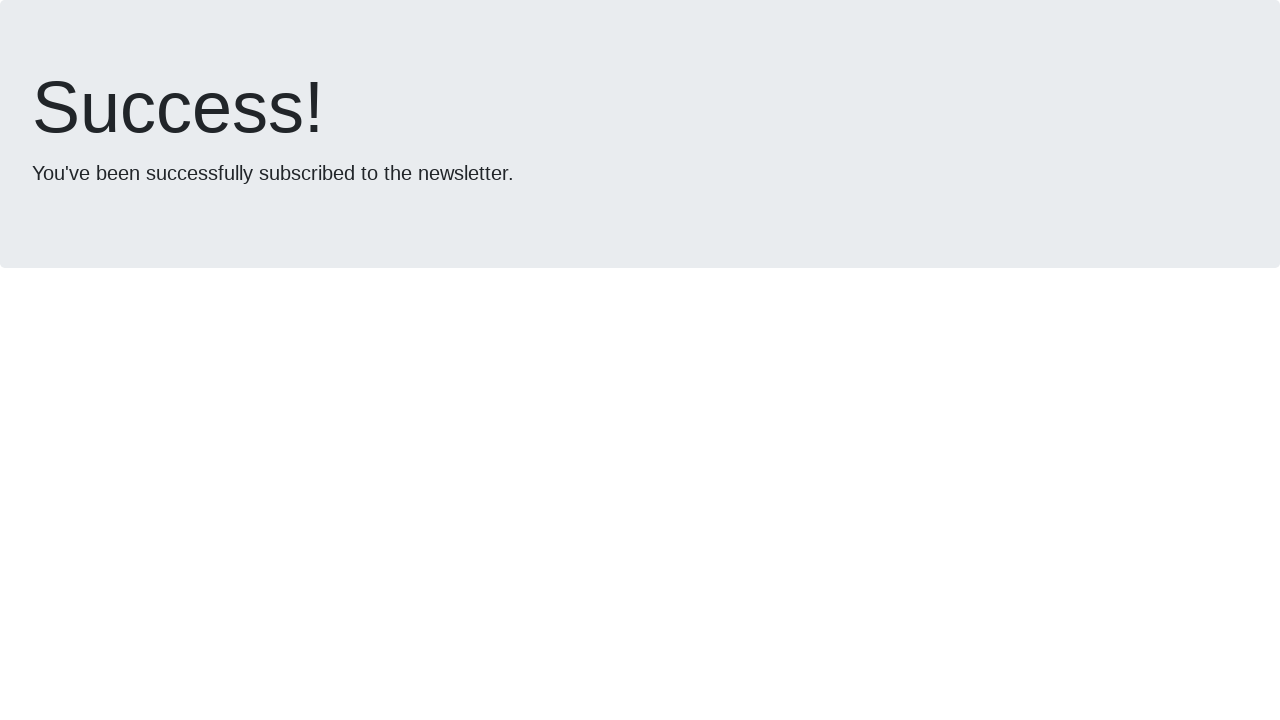